Tests browser tab switching functionality using an alternative approach - clicks a button to open a new tab, switches to it by index, and interacts with an element on the new tab.

Starting URL: https://demoqa.com/browser-windows

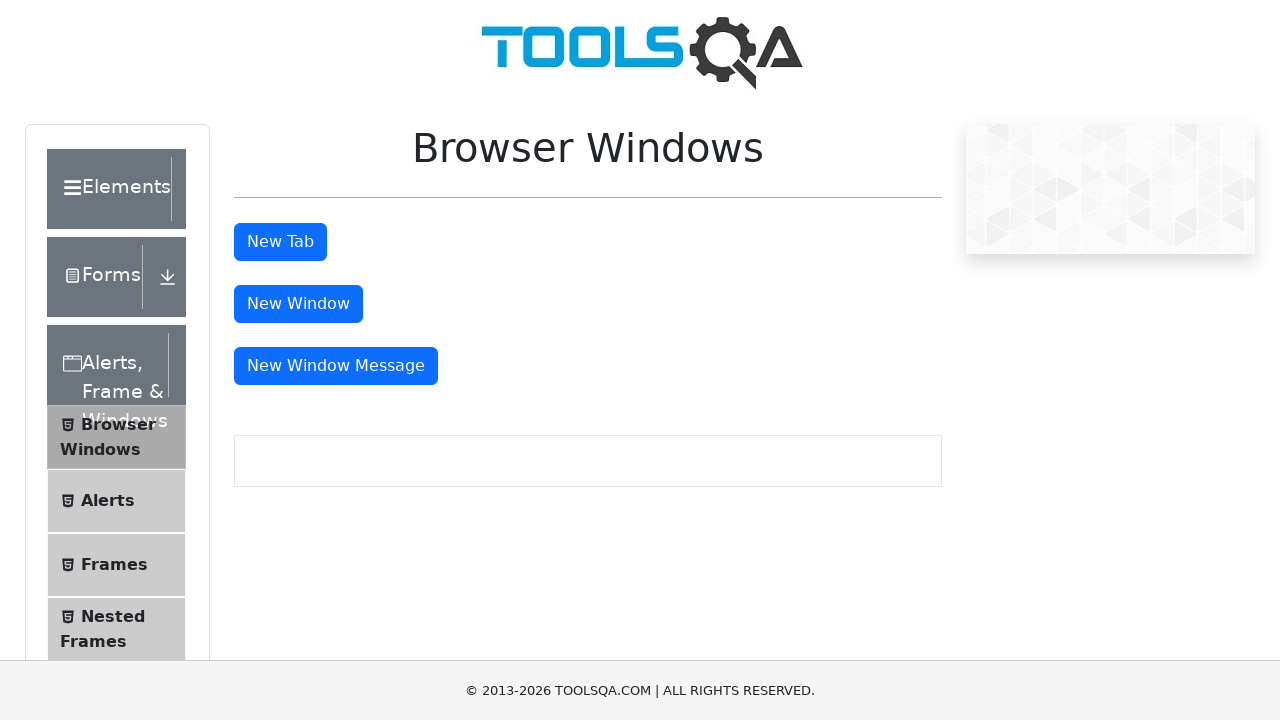

Clicked 'New Tab' button to open a new tab at (280, 242) on button#tabButton
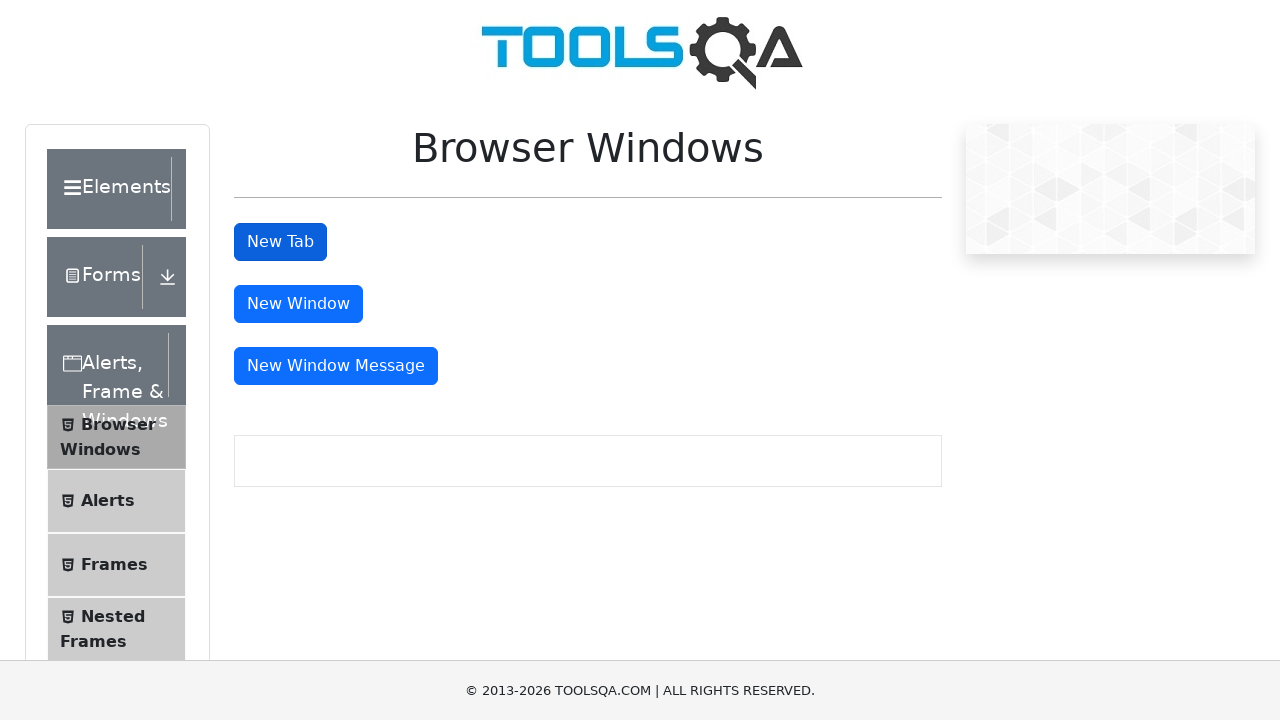

Successfully switched to new tab by index
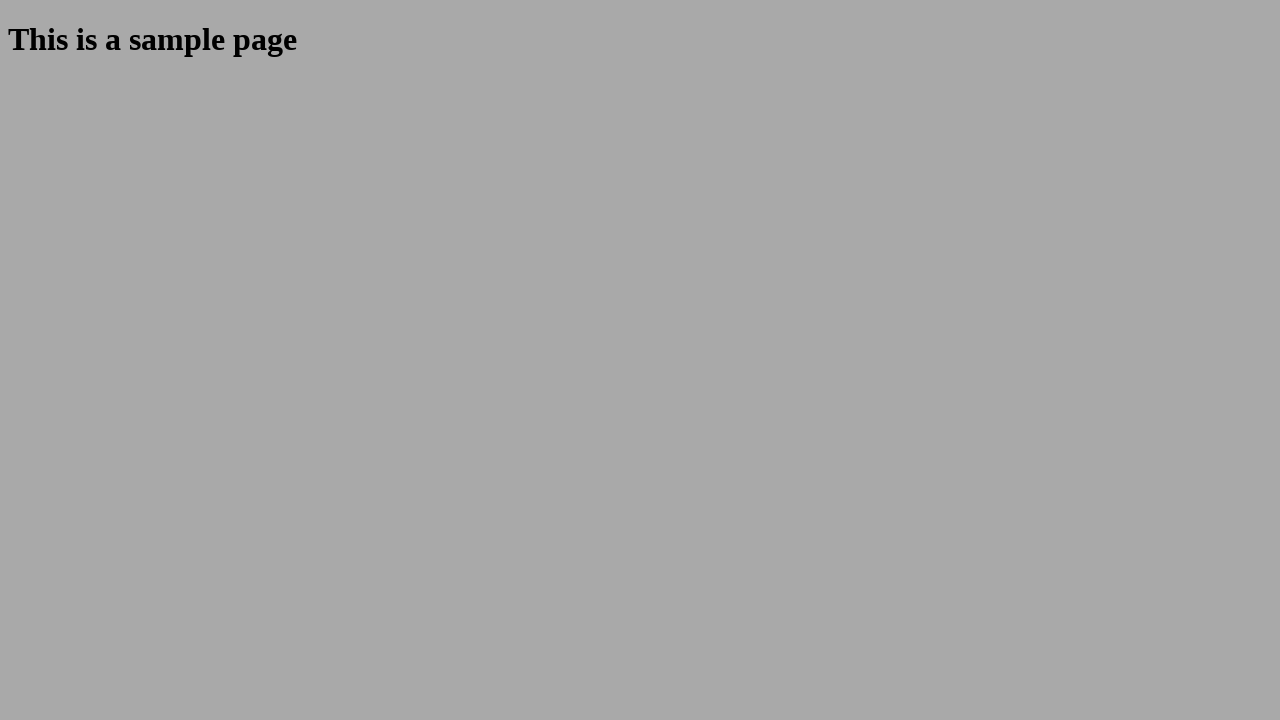

New tab finished loading
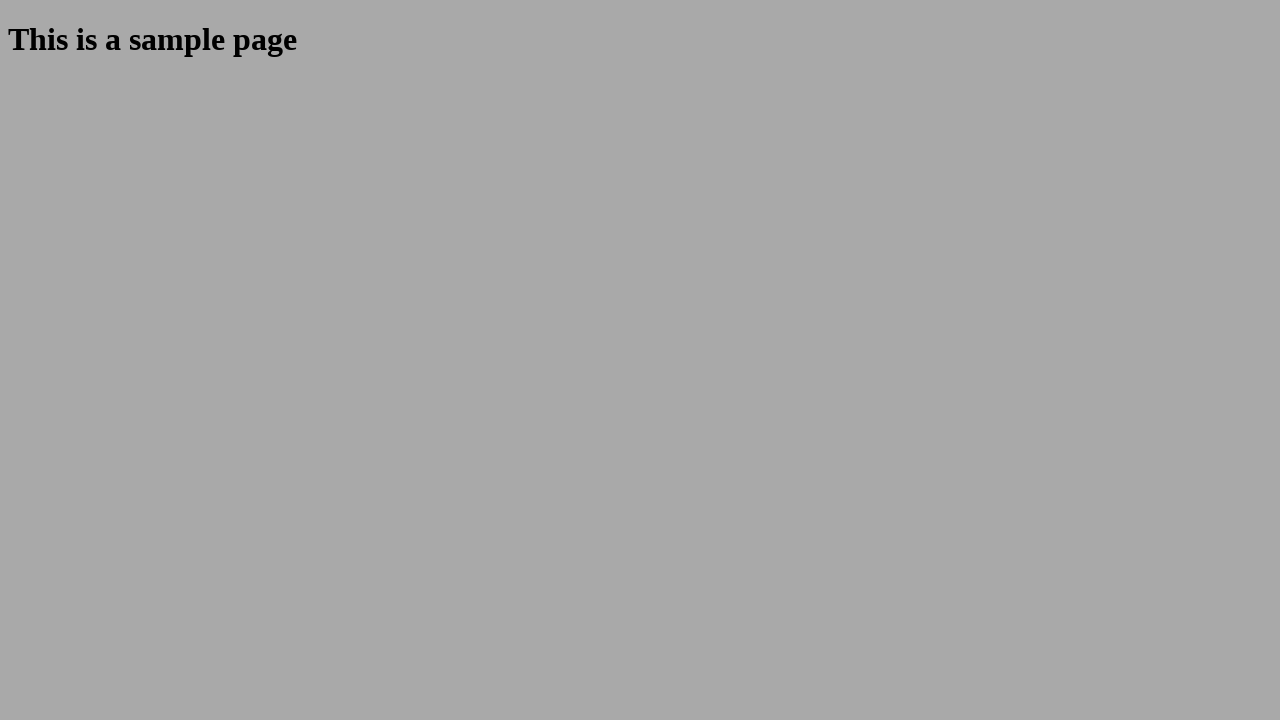

Clicked heading element on new tab at (640, 40) on h1#sampleHeading
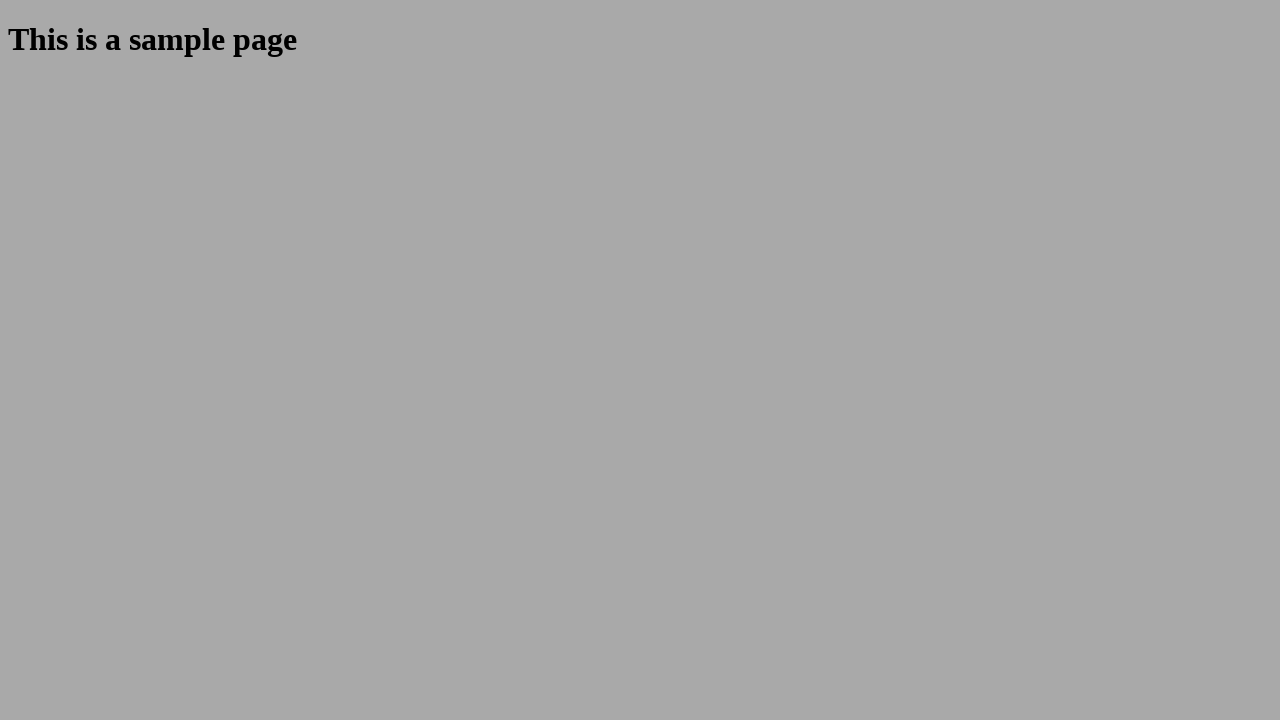

Closed new tab
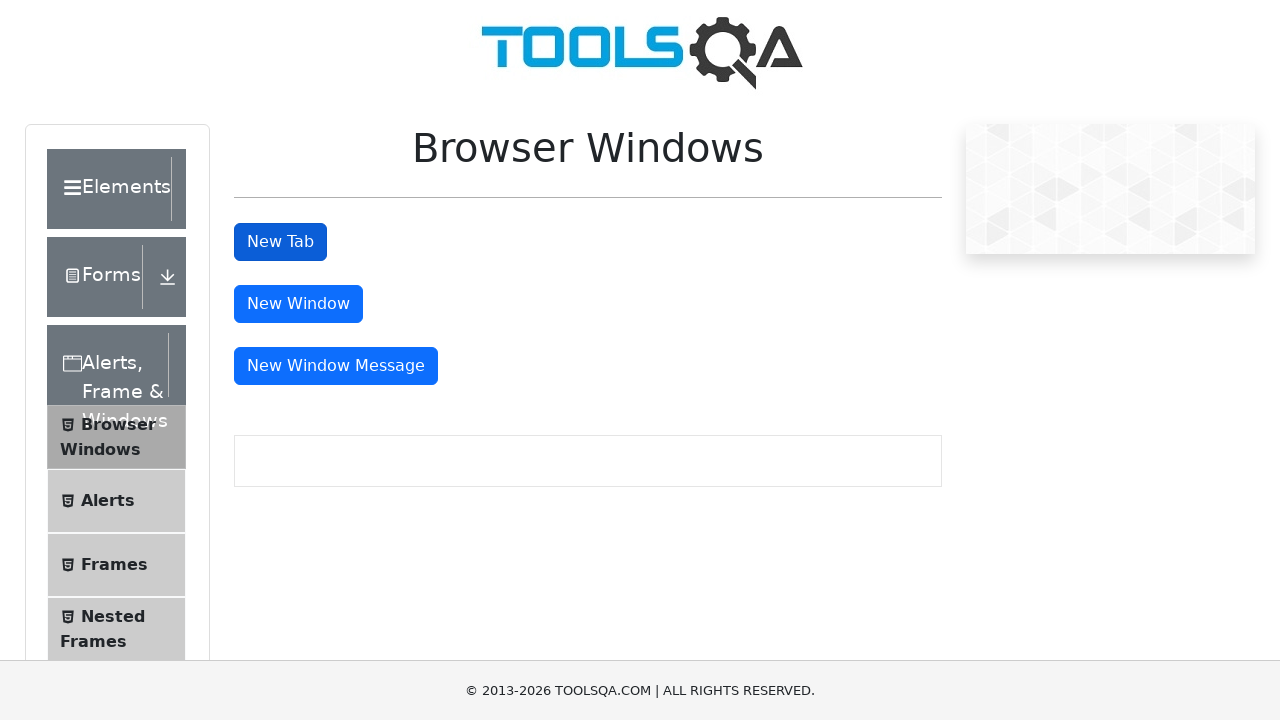

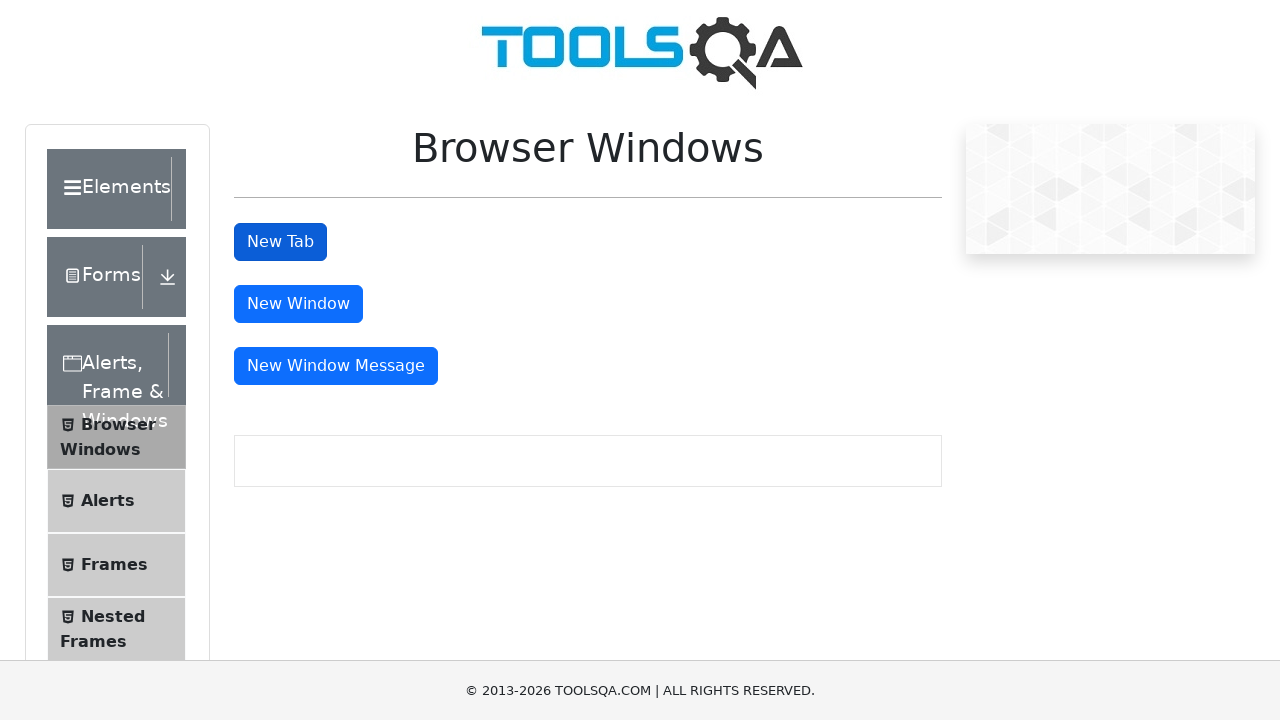